Tests right-click context menu functionality by performing a context click on an element and selecting an option from the menu

Starting URL: http://swisnl.github.io/jQuery-contextMenu/demo.html

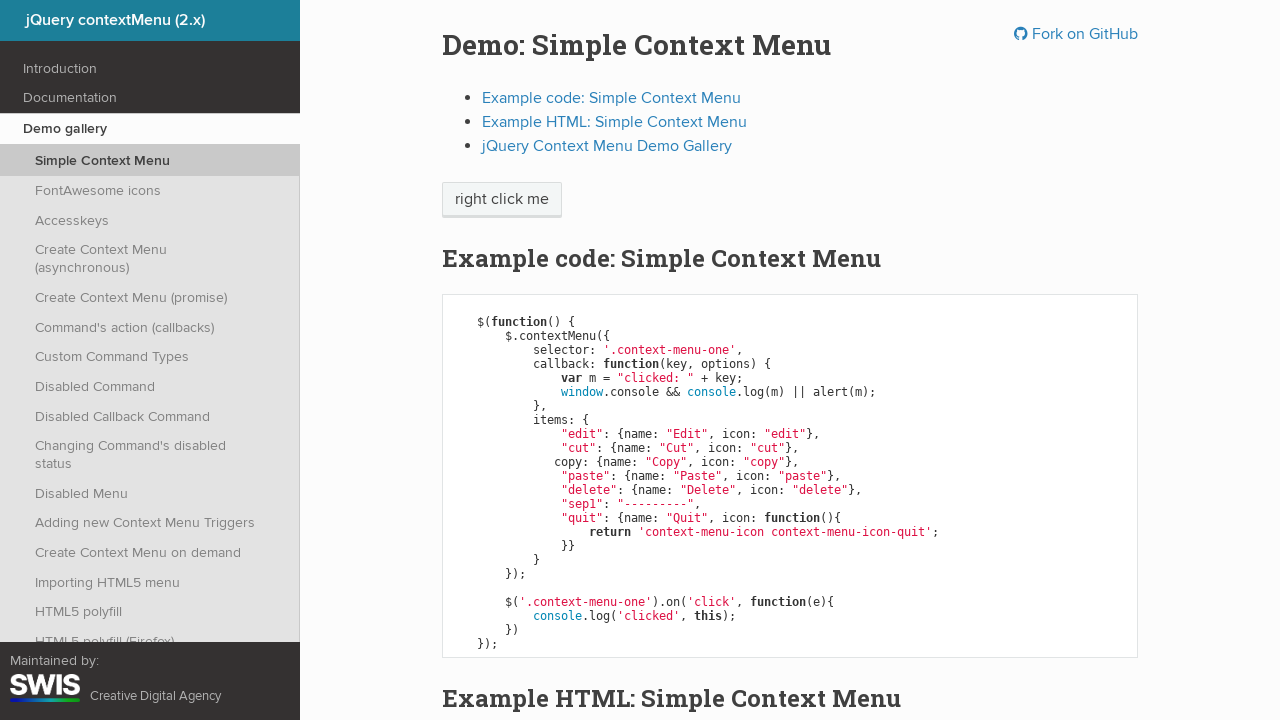

Located the context menu trigger element (span.context-menu-one)
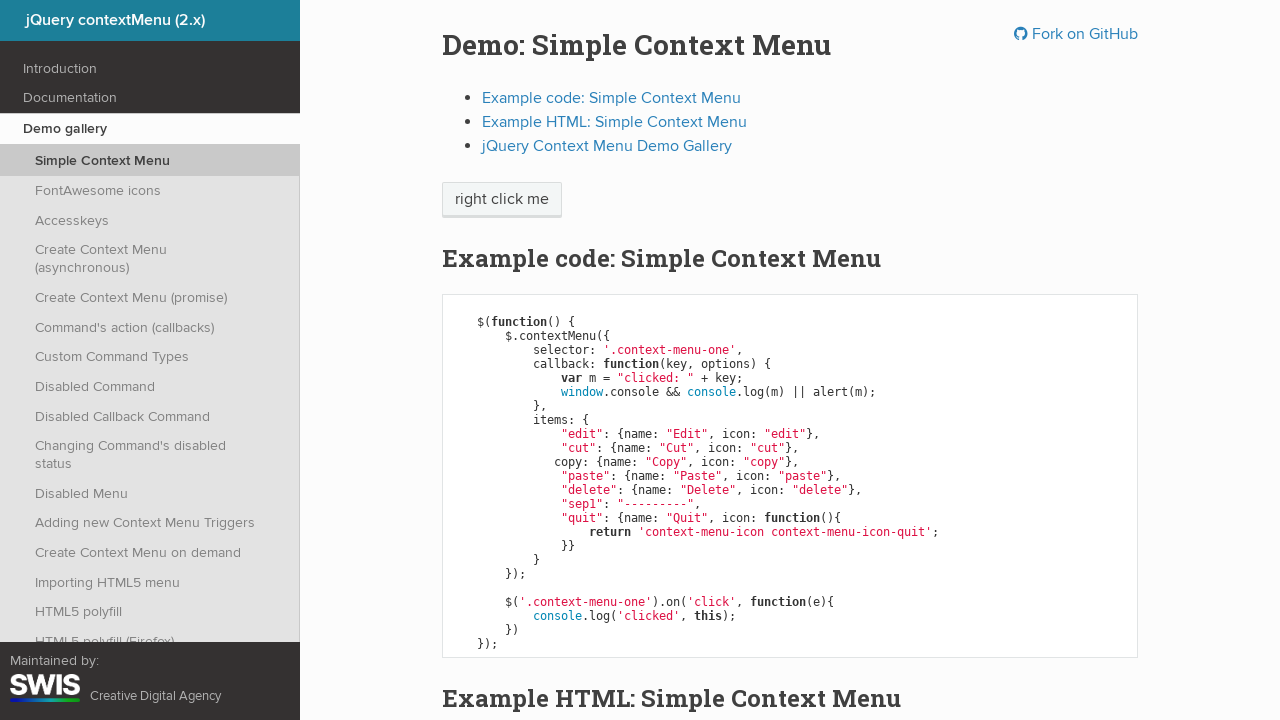

Performed right-click on the context menu trigger element at (502, 200) on span.context-menu-one
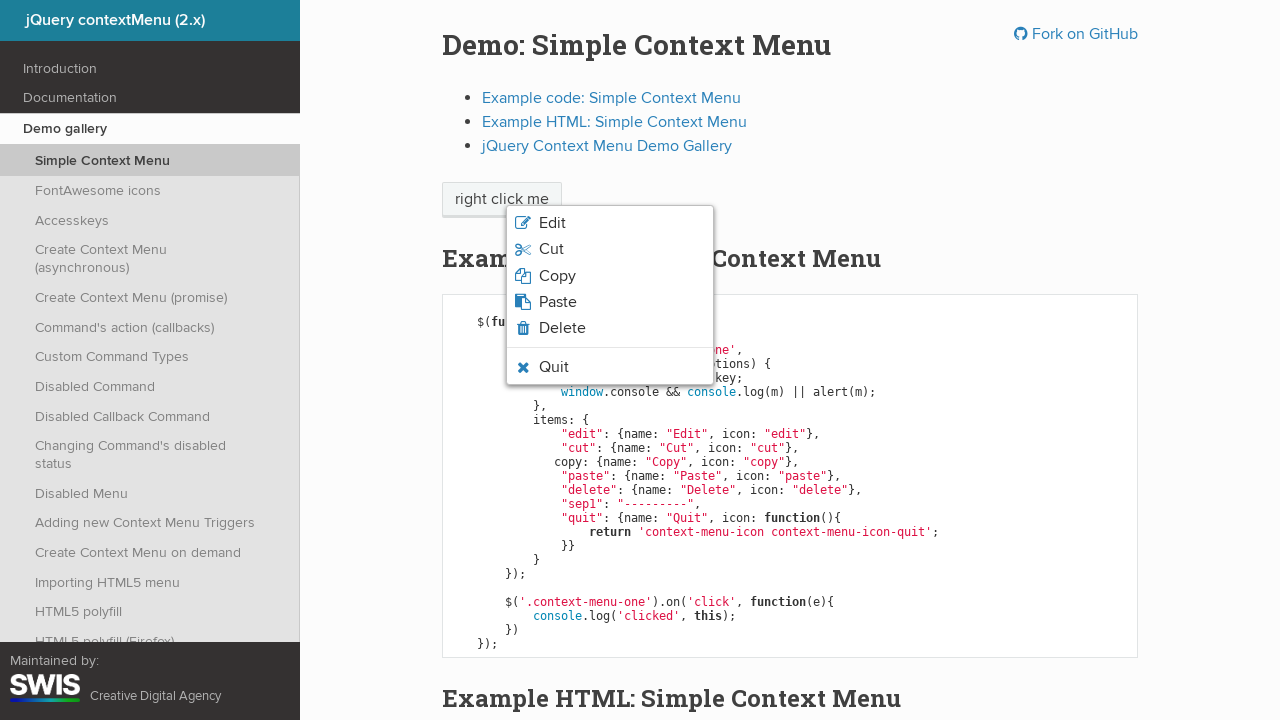

Clicked 'Copy' option from the context menu at (610, 276) on li.context-menu-icon >> internal:has-text="Copy"i
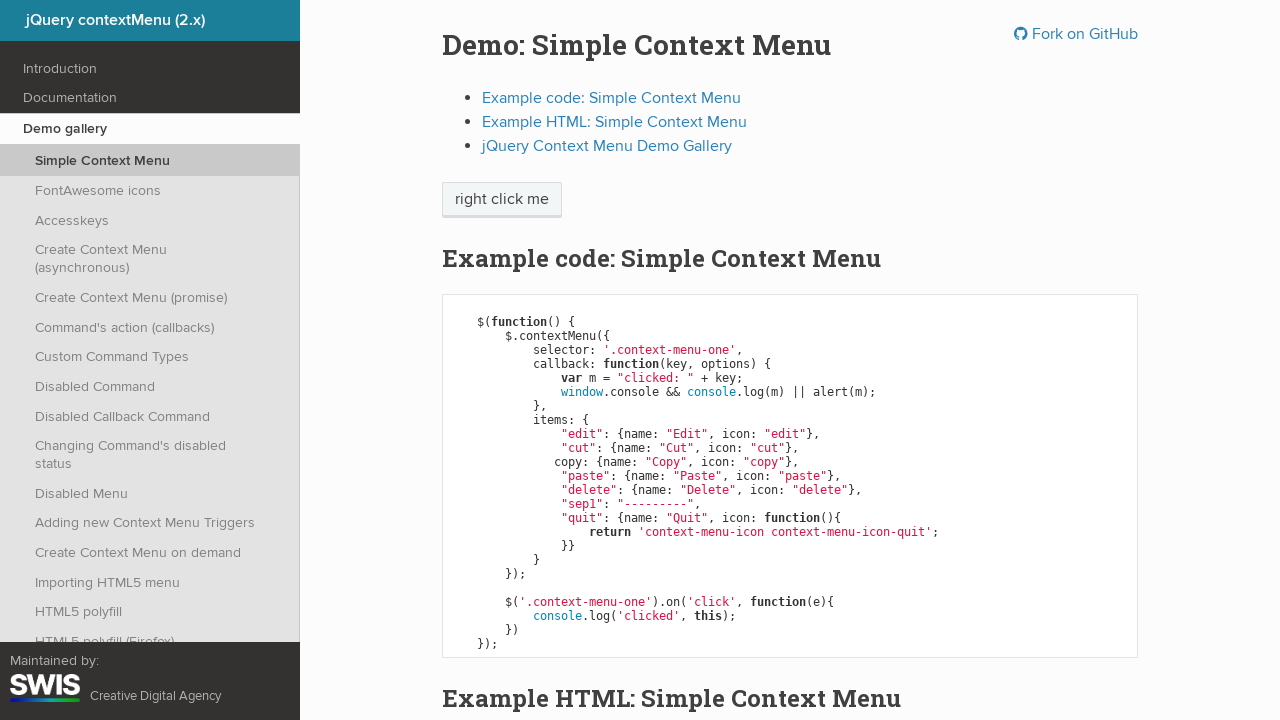

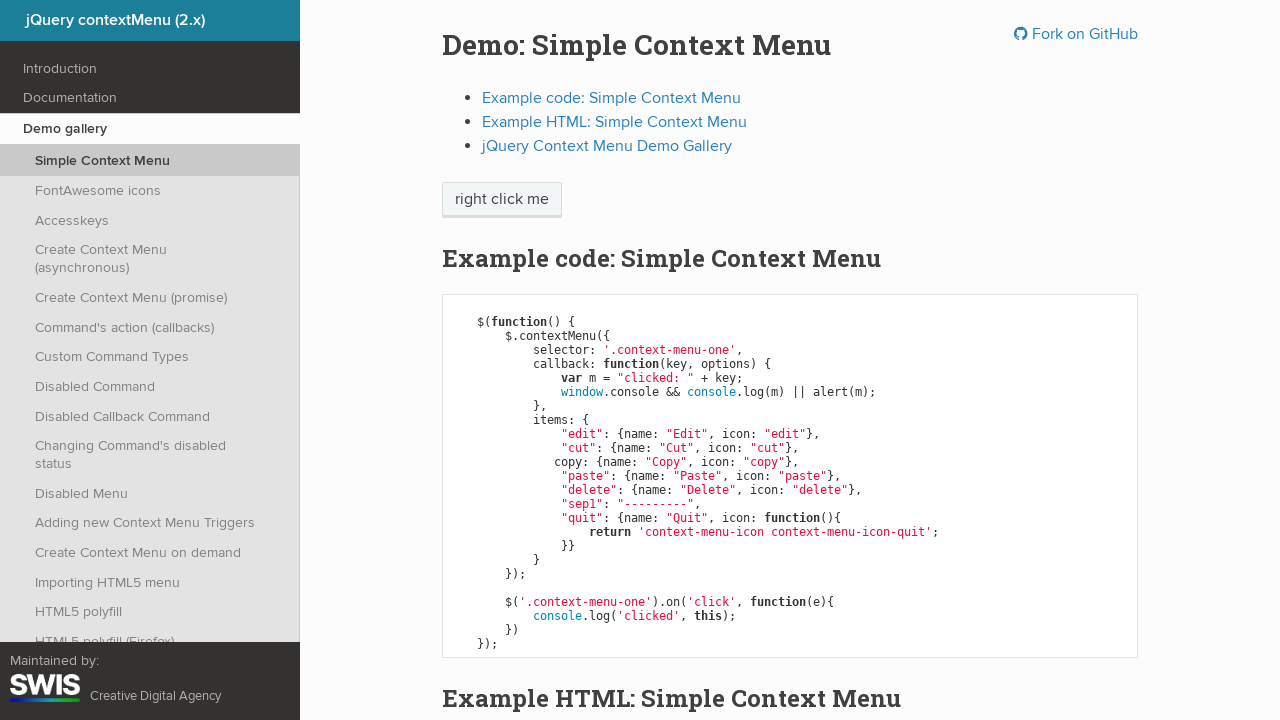